Basic browser automation that navigates to Rahul Shetty Academy website and verifies the page loads successfully

Starting URL: https://rahulshettyacademy.com

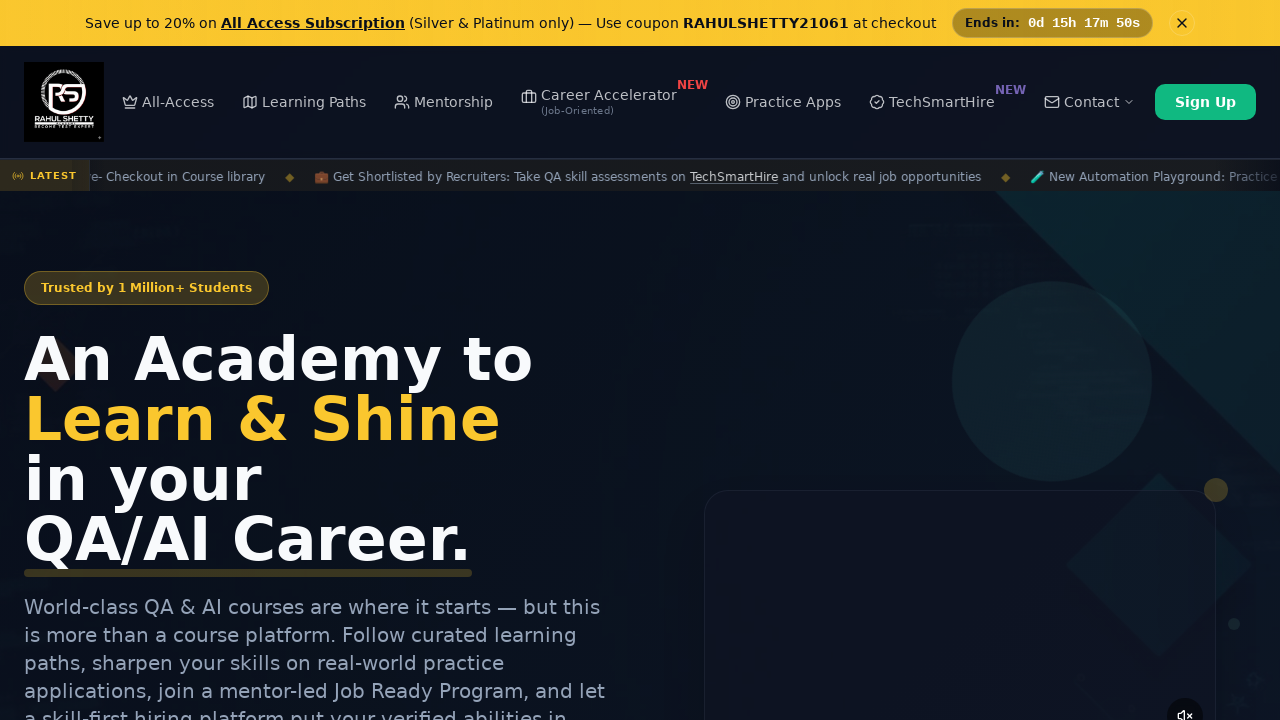

Waited for page to reach domcontentloaded state
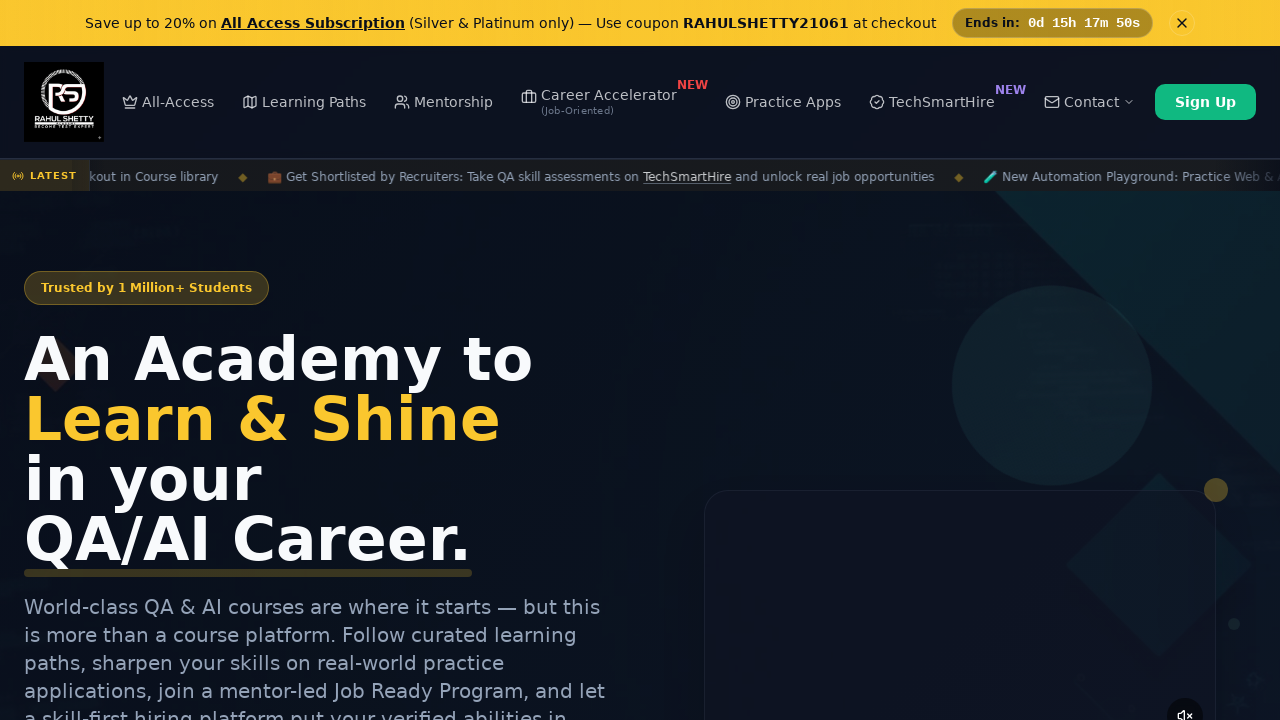

Verified body element is present on page
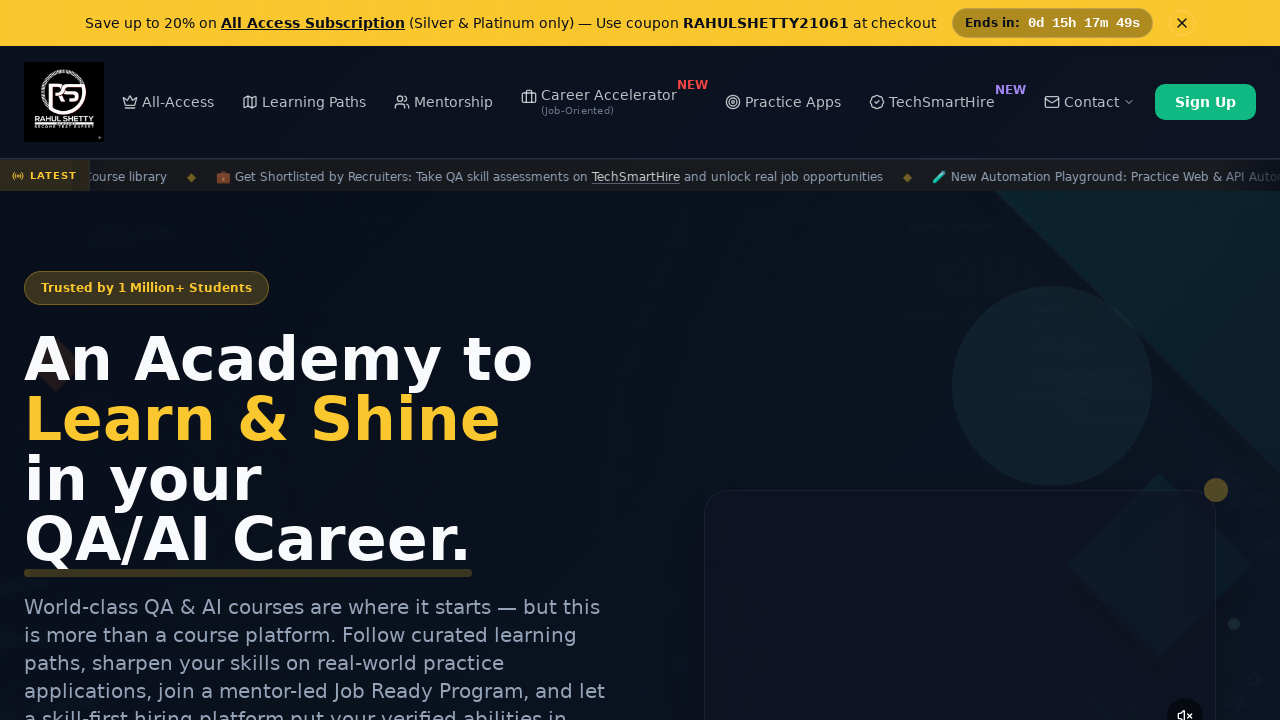

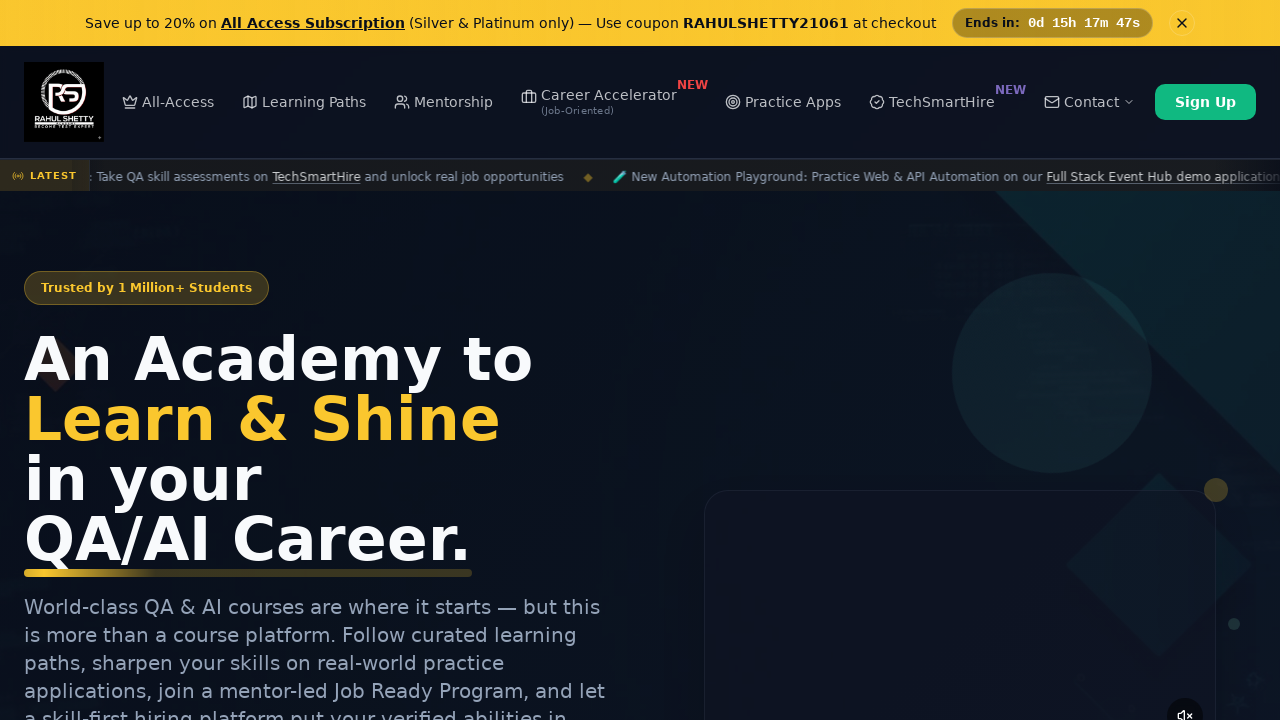